Tests multi-selection functionality by selecting multiple items using Ctrl+click on a grid

Starting URL: http://jqueryui.com/resources/demos/selectable/display-grid.html

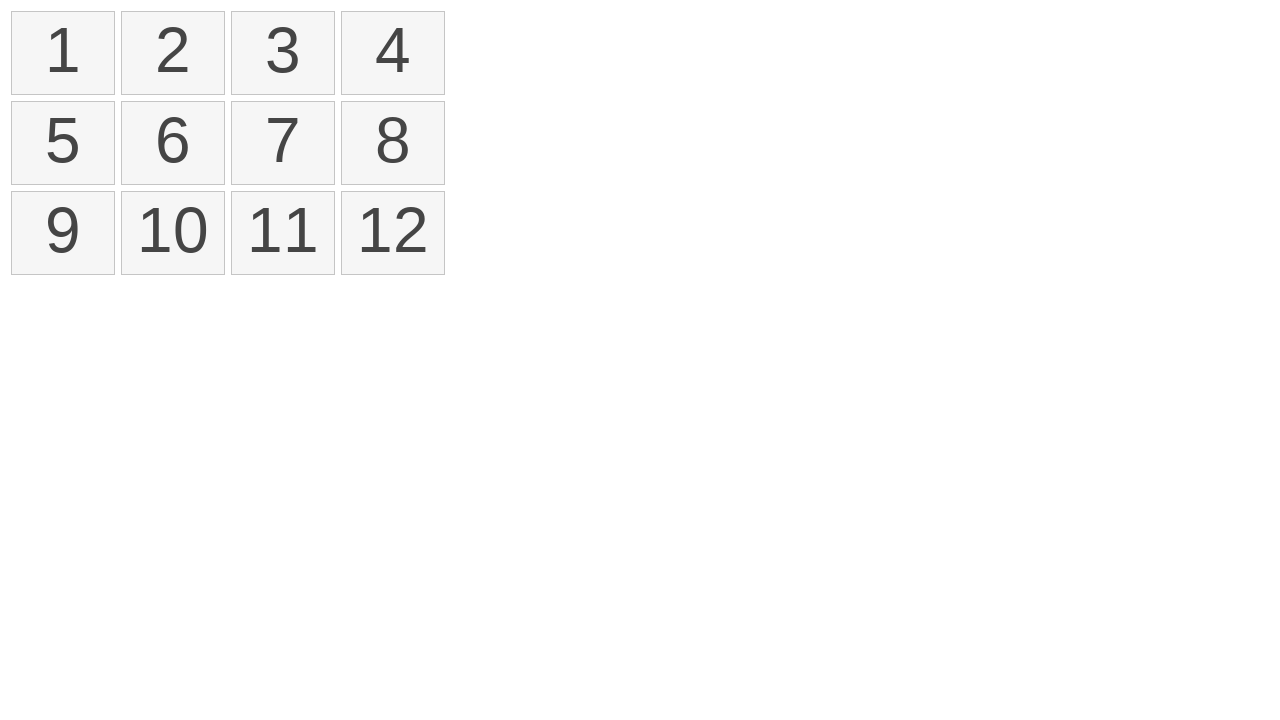

Retrieved all selectable items from the grid
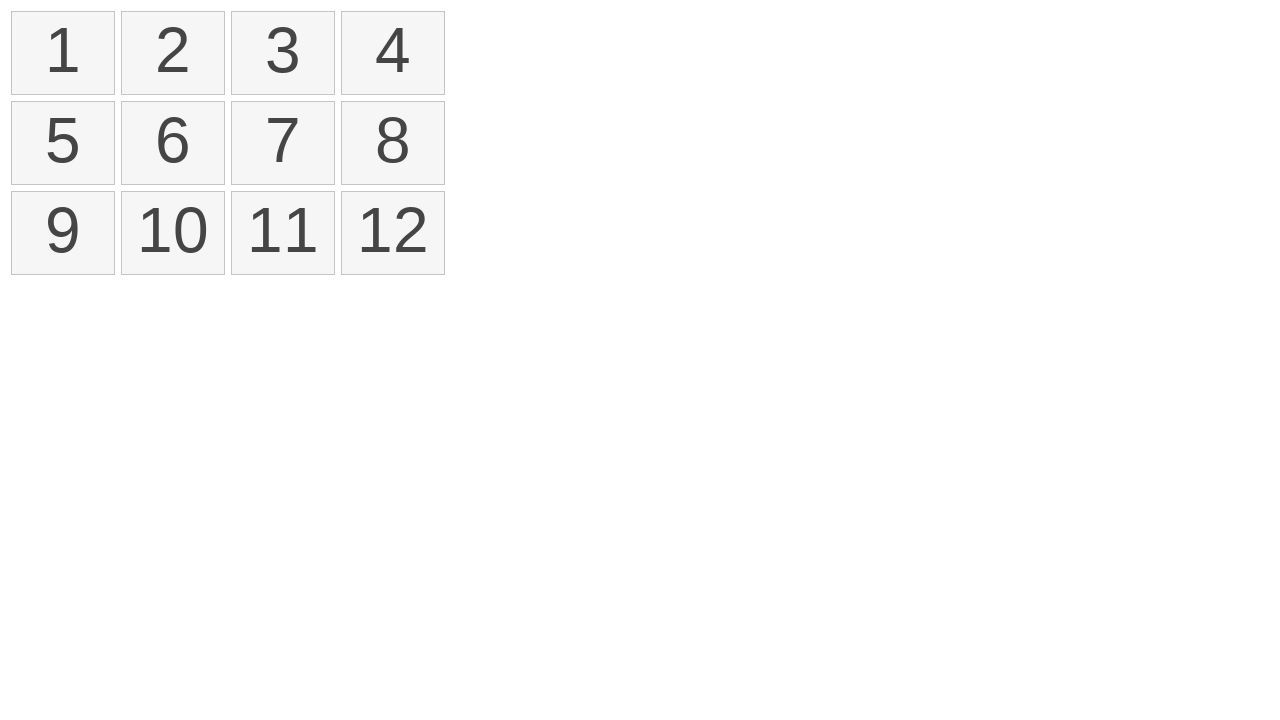

Pressed and held Control key
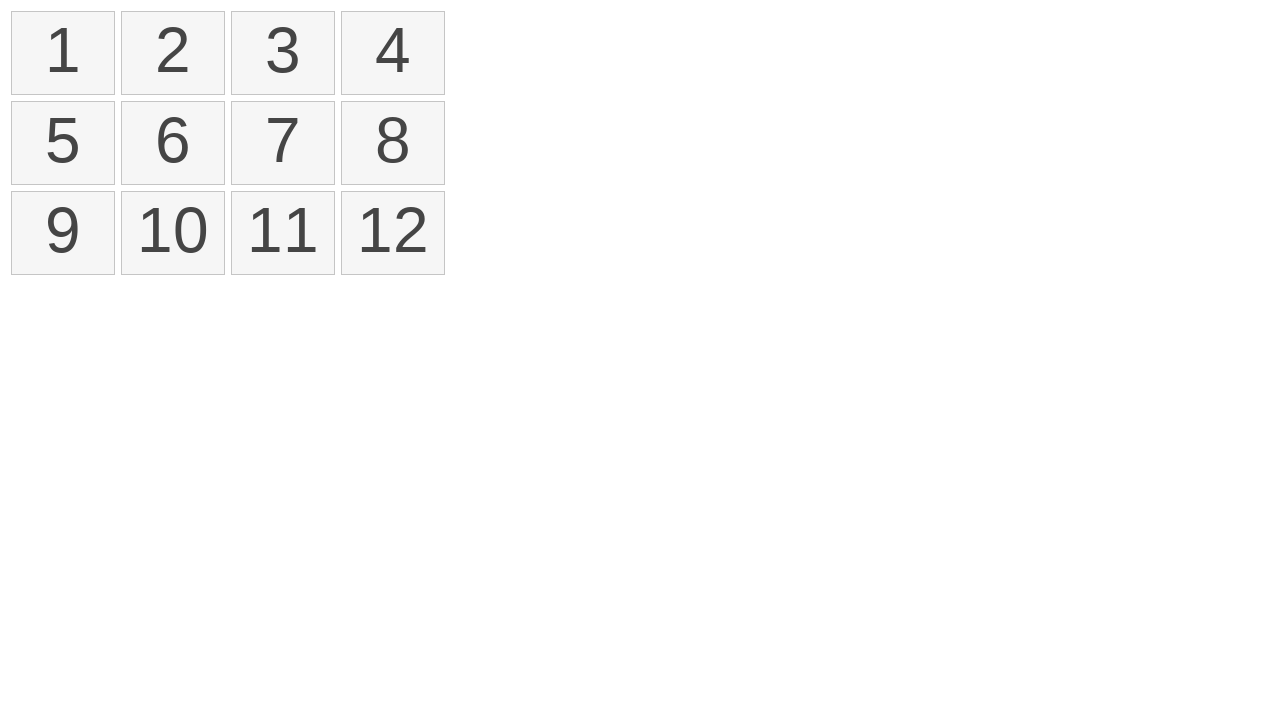

Ctrl+clicked on first item at (63, 53) on xpath=//ol[@id='selectable']/li >> nth=0
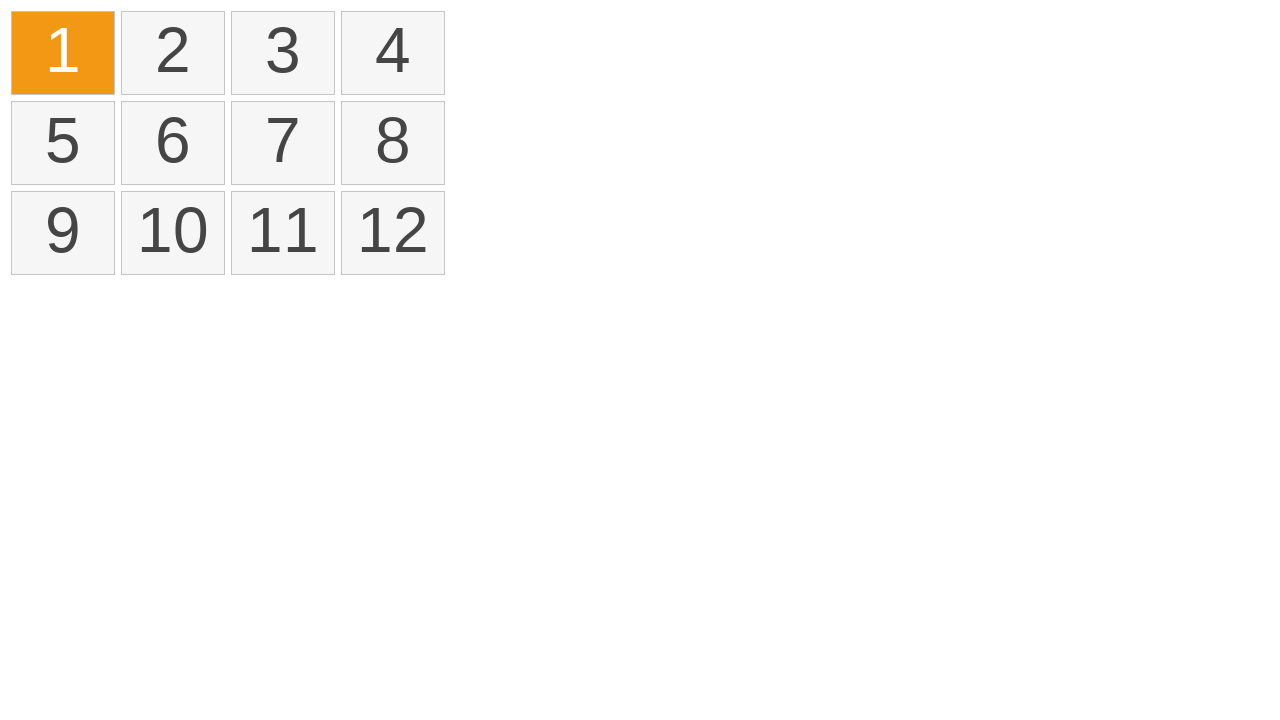

Ctrl+clicked on seventh item at (283, 143) on xpath=//ol[@id='selectable']/li >> nth=6
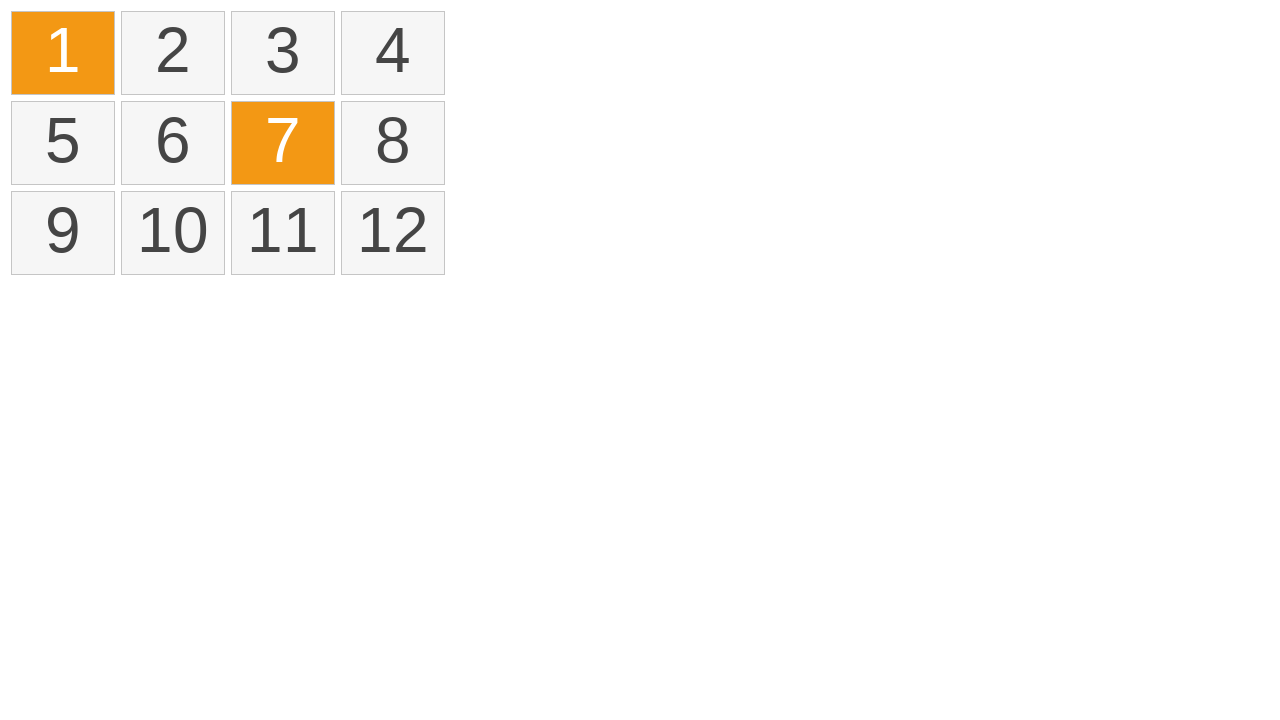

Ctrl+clicked on tenth item at (173, 233) on xpath=//ol[@id='selectable']/li >> nth=9
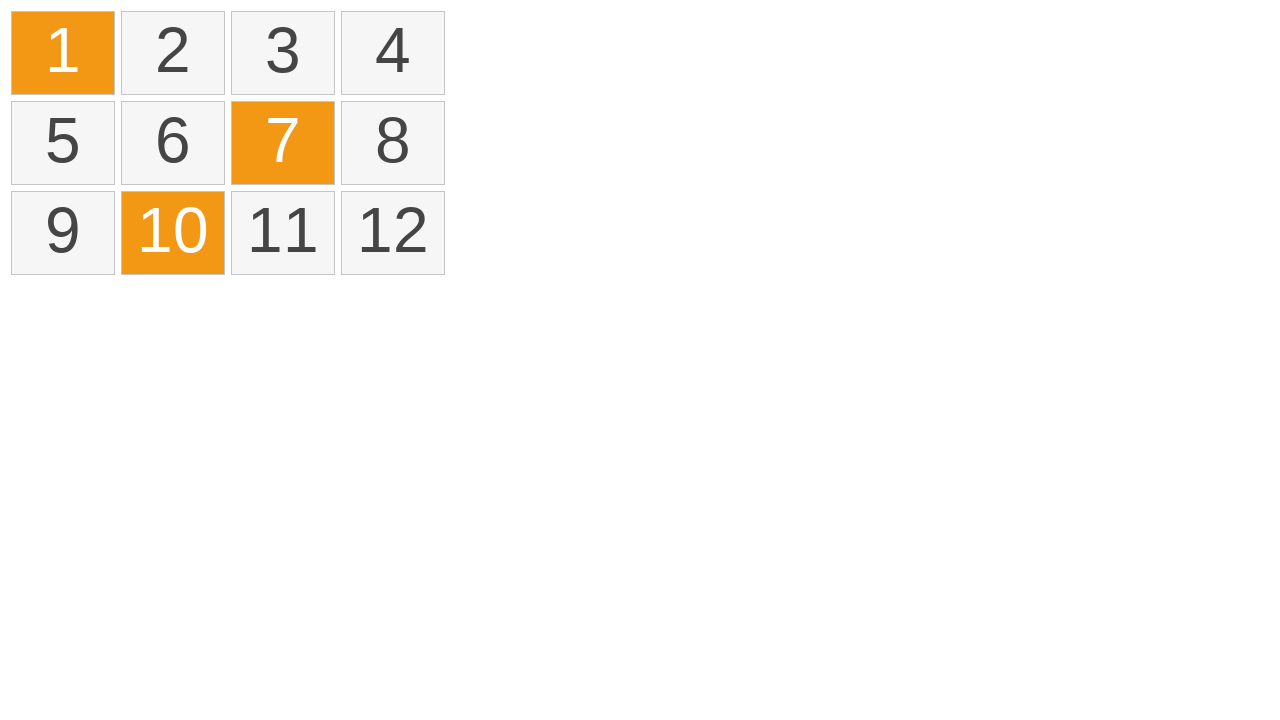

Released Control key
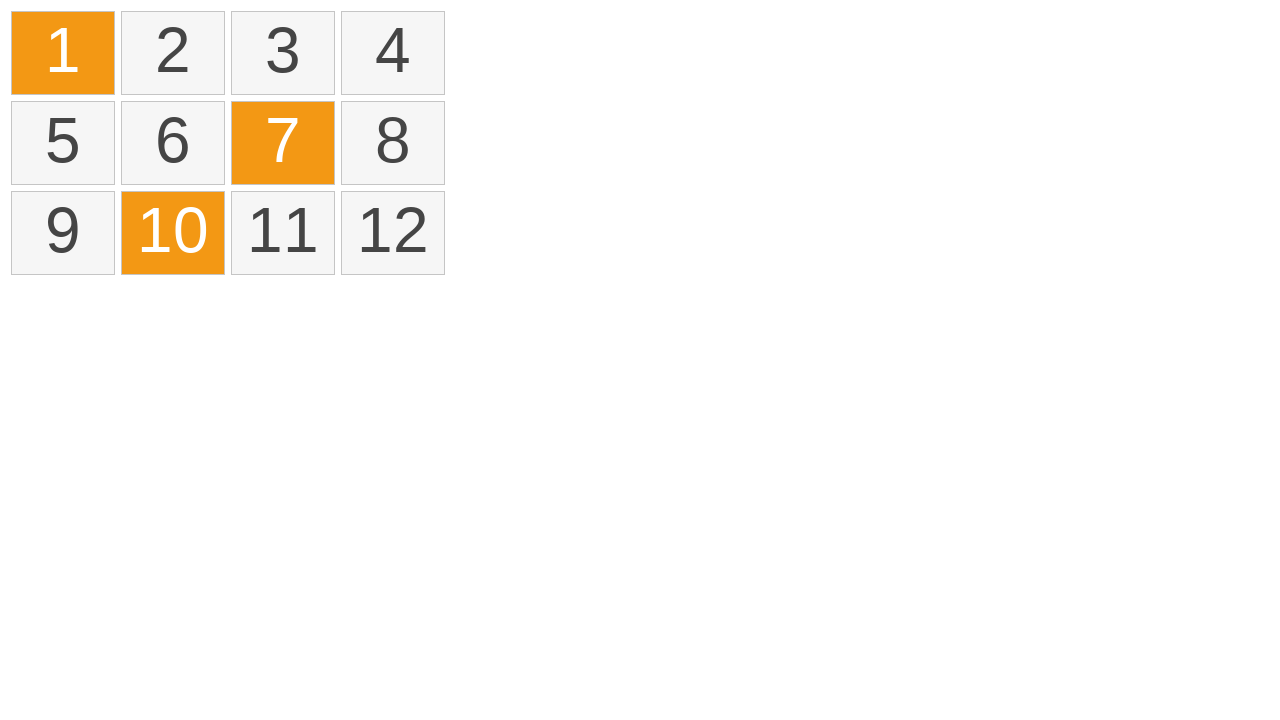

Verified that selected items are highlighted with ui-selected class
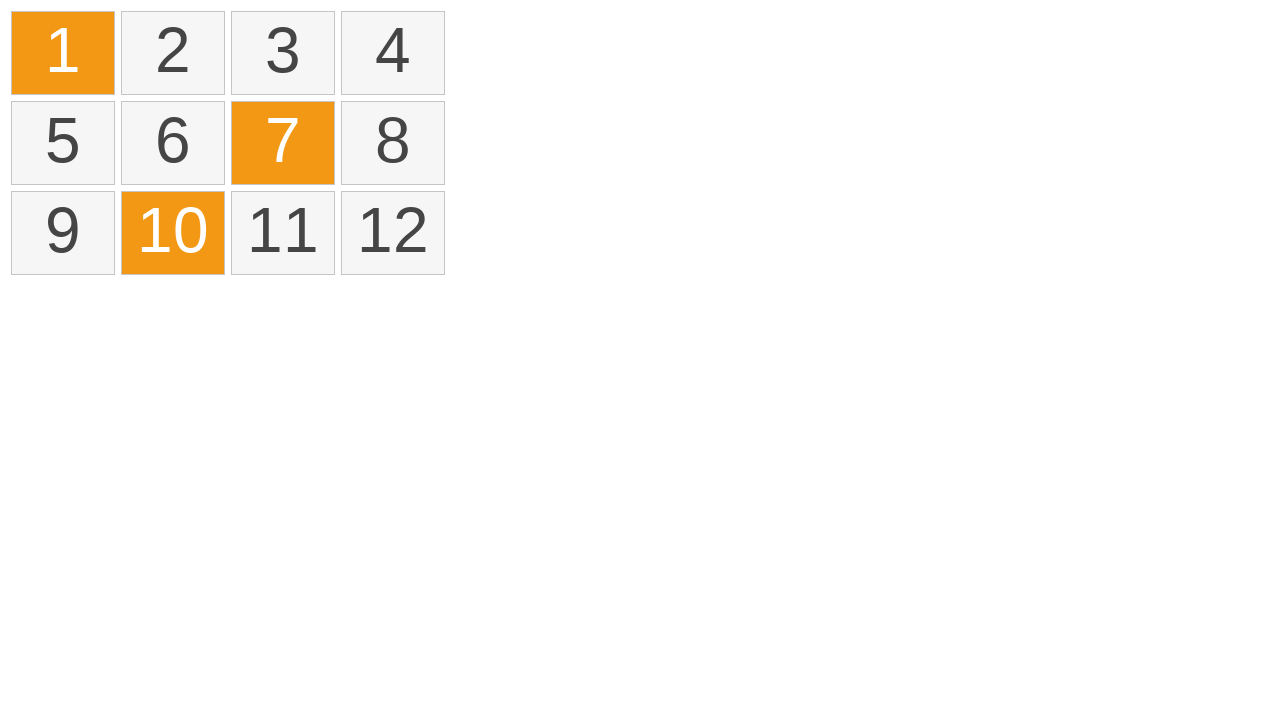

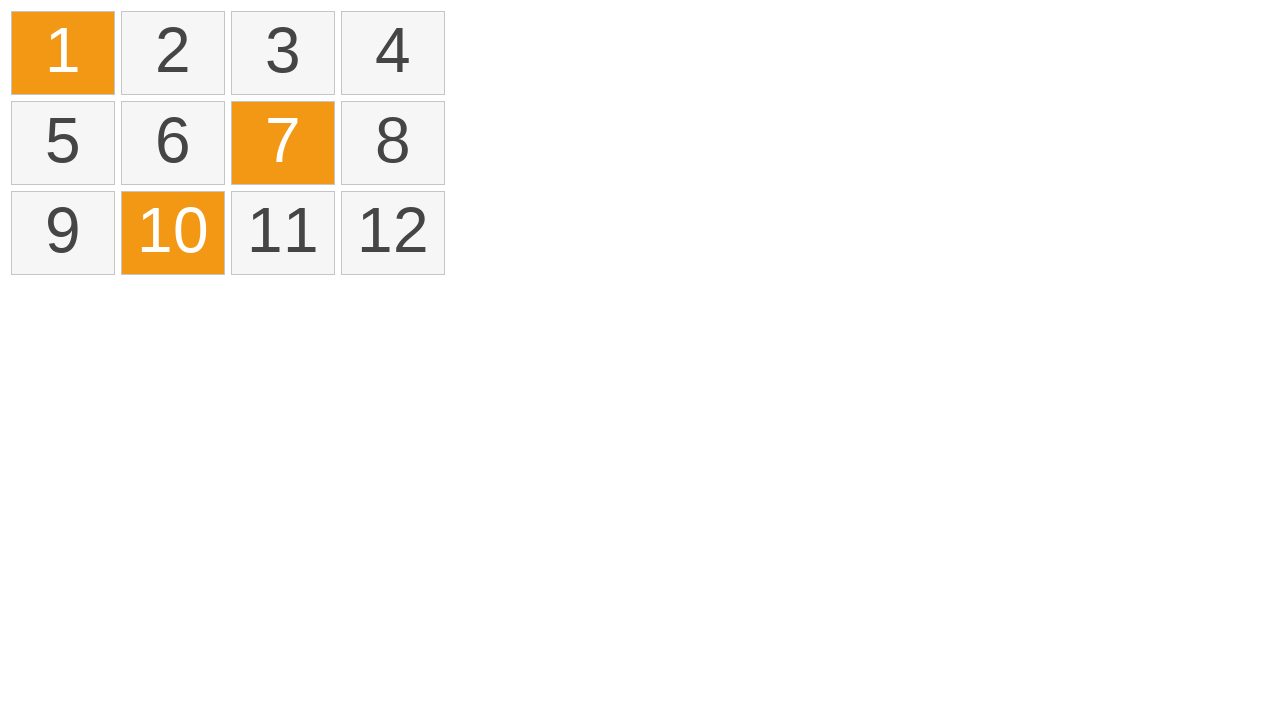